Tests link functionality by clicking a simple link and verifying it opens the correct page in a new tab.

Starting URL: https://demoqa.com/links

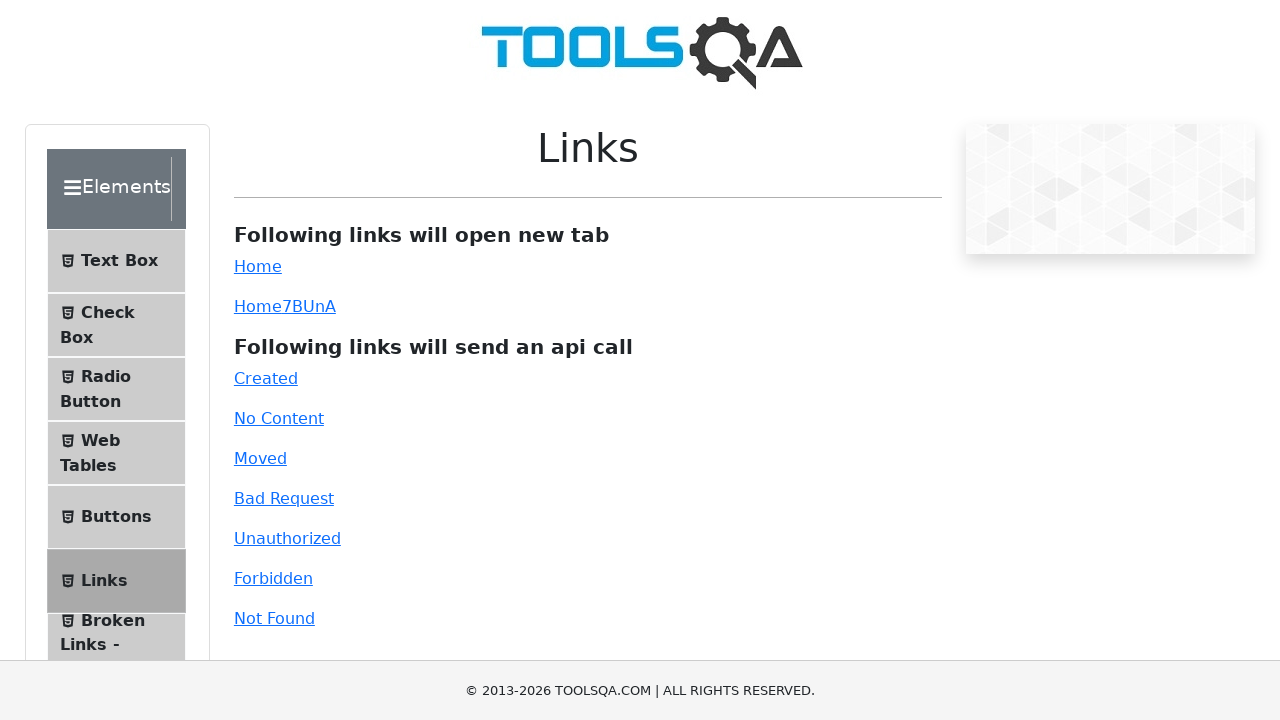

Waited for simple link to be visible
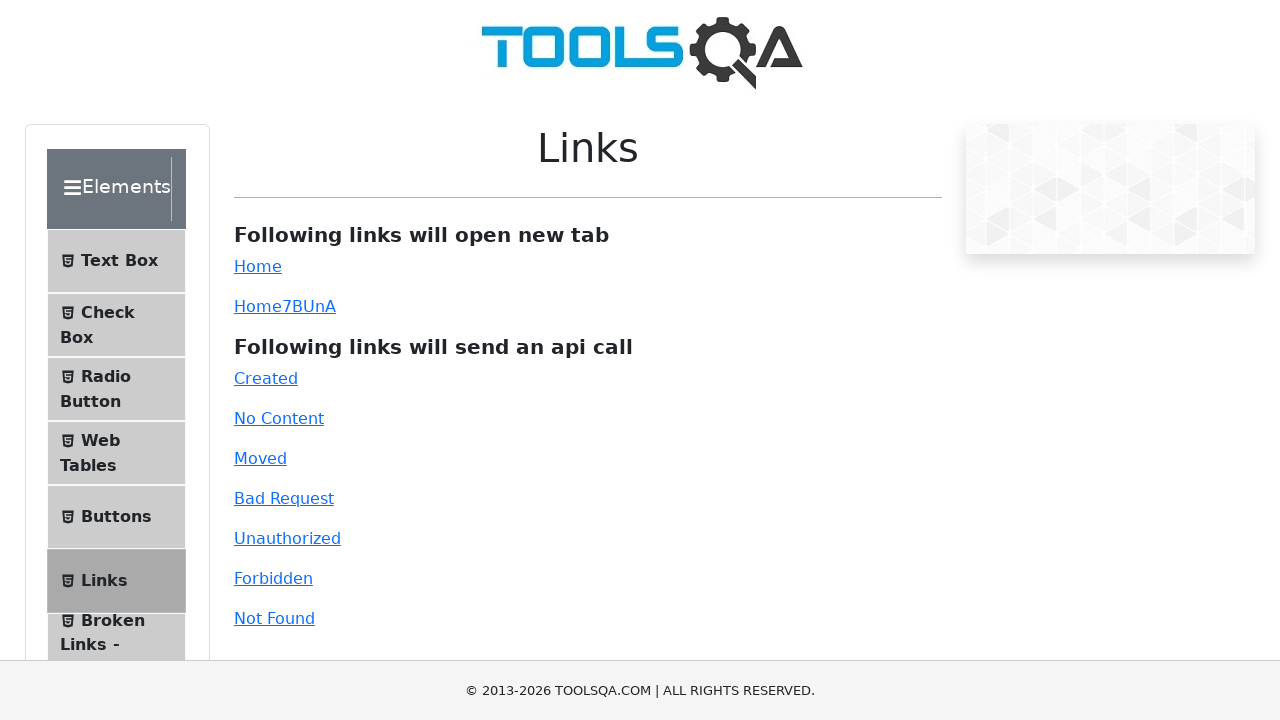

Clicked simple link and new tab opened at (258, 266) on #simpleLink
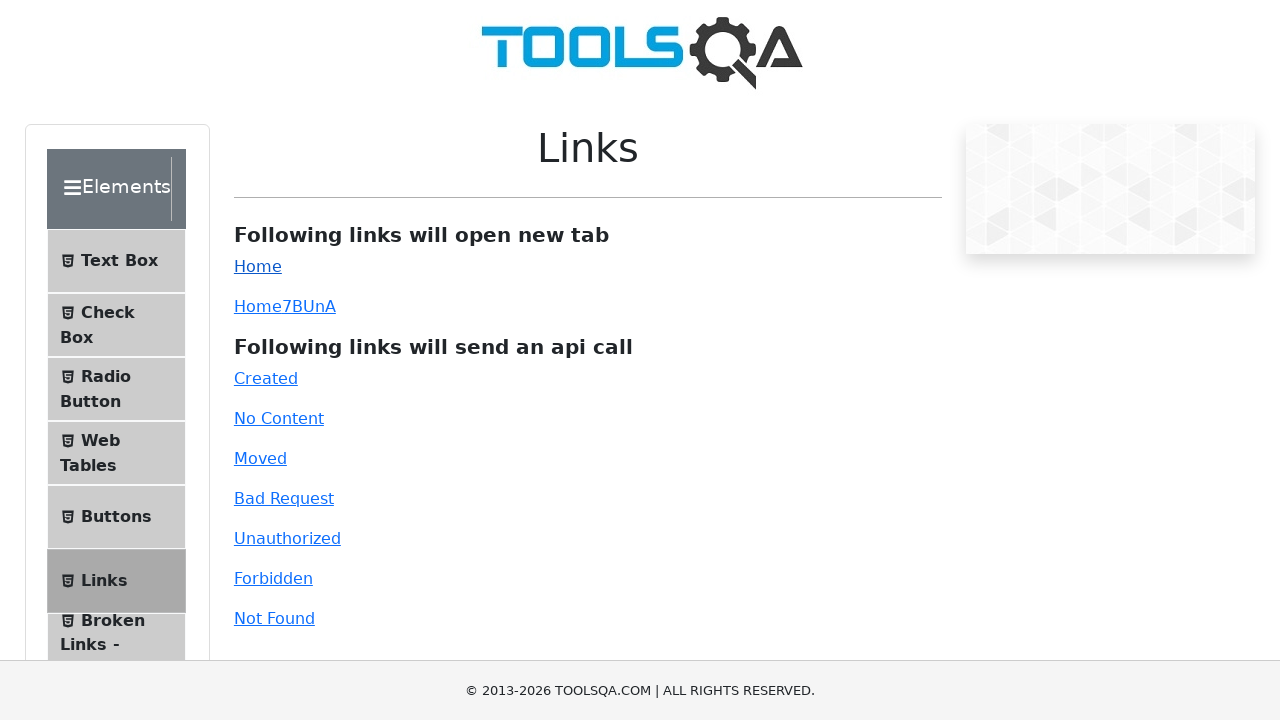

Retrieved new page object from context
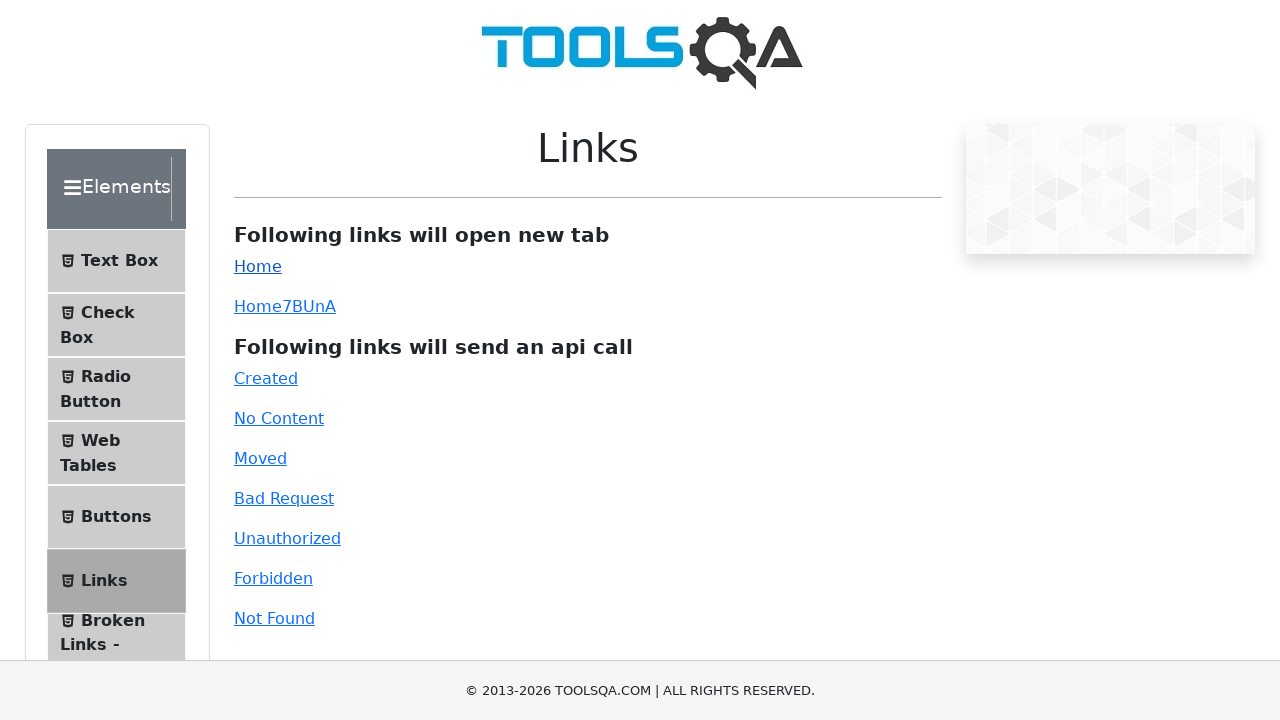

New page fully loaded
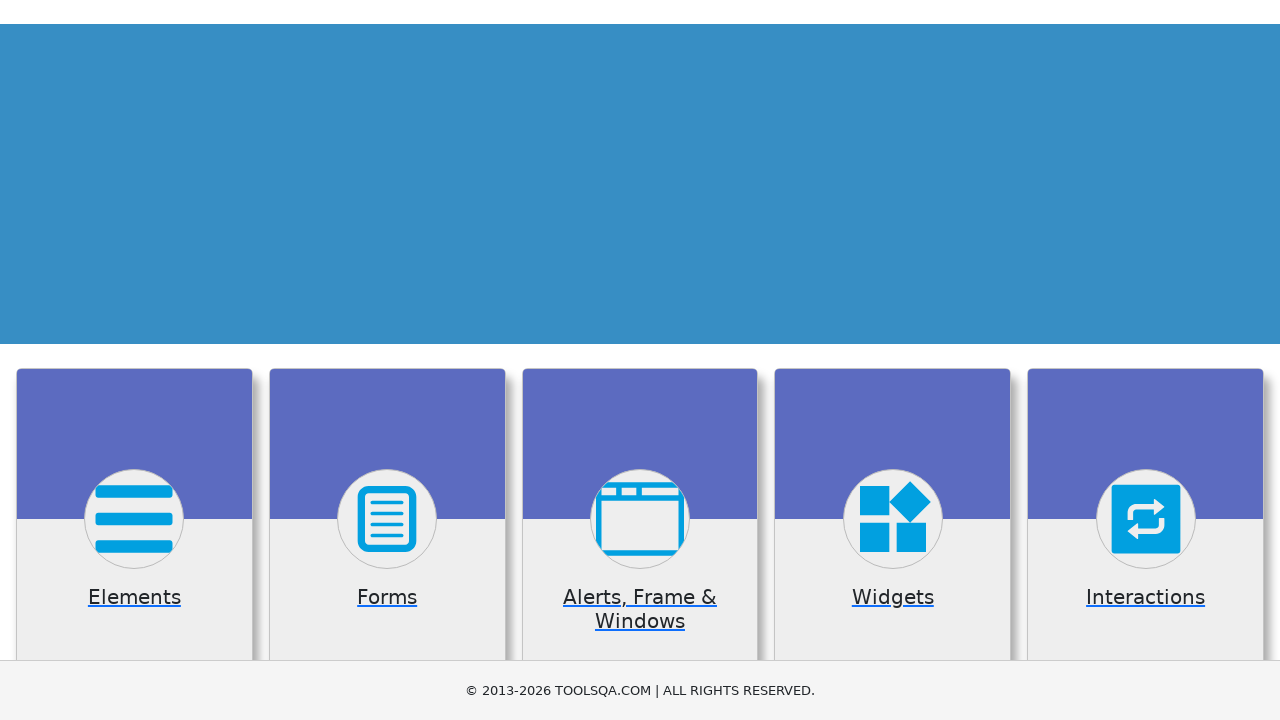

Verified banner image is displayed on new page
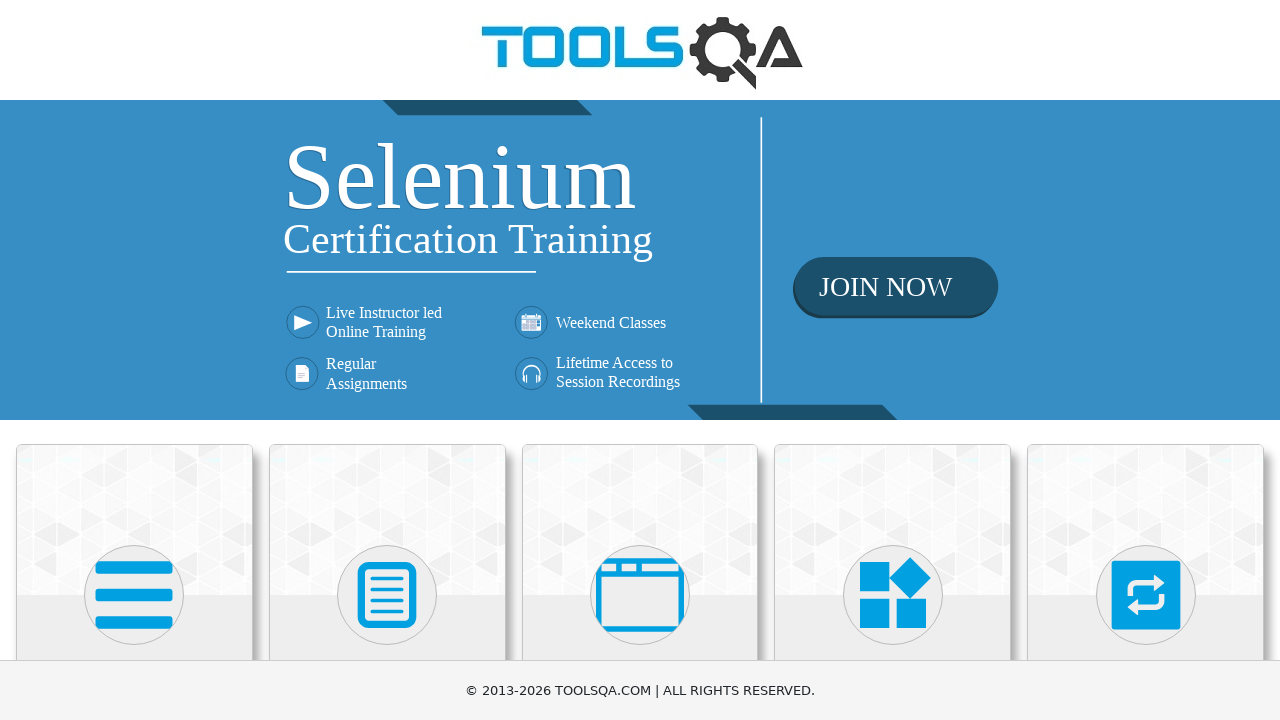

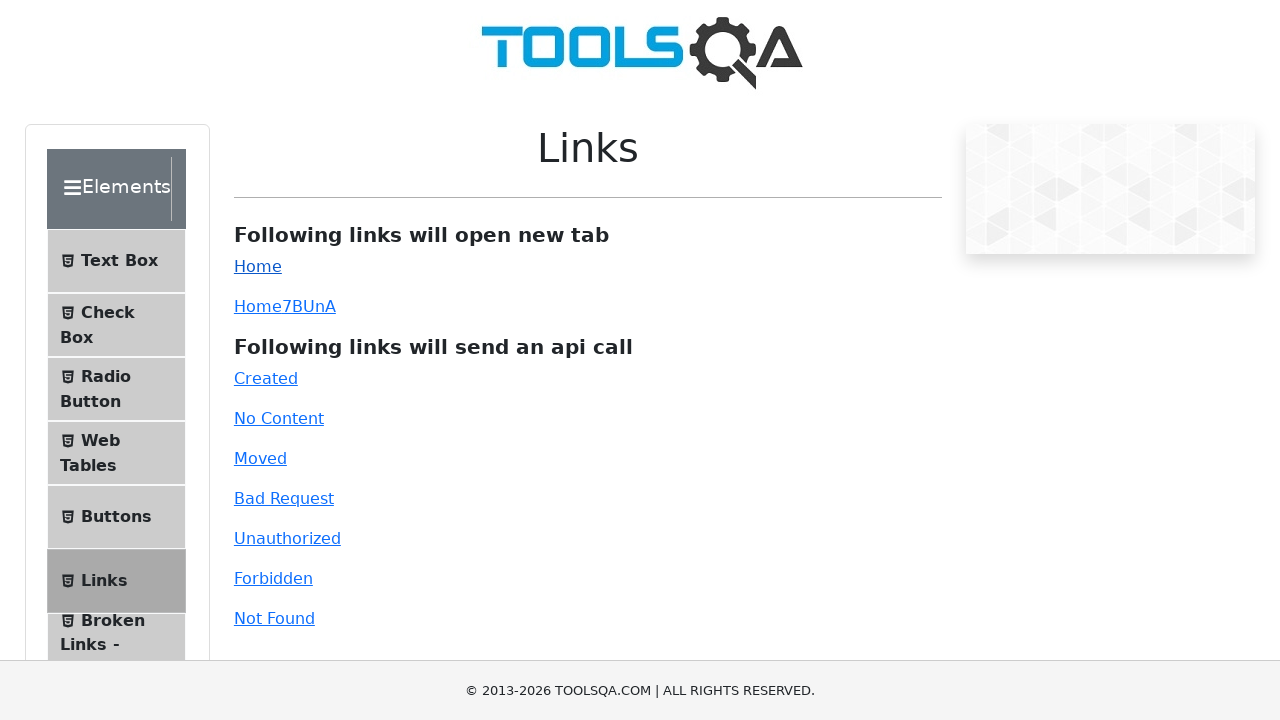